Tests dropdown selection functionality by navigating to the dropdown page and selecting options using different methods

Starting URL: https://the-internet.herokuapp.com/

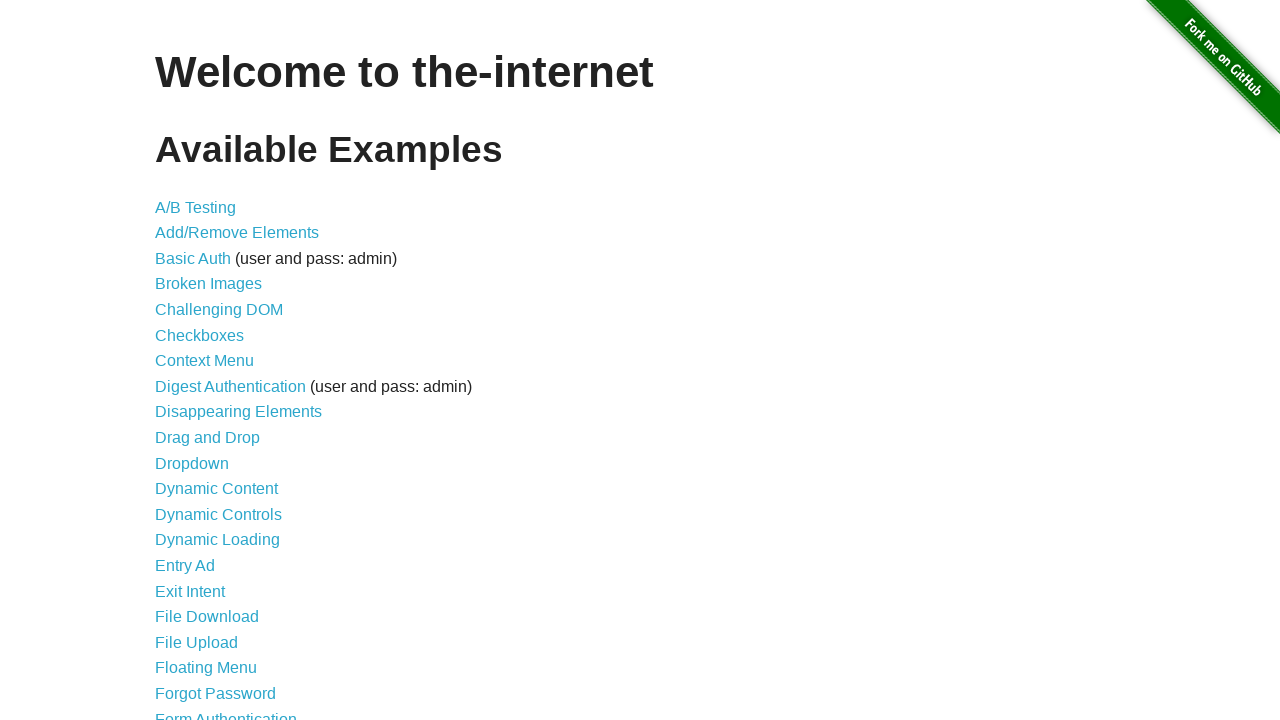

Clicked on Dropdown link to navigate to dropdown page at (192, 463) on text=Dropdown
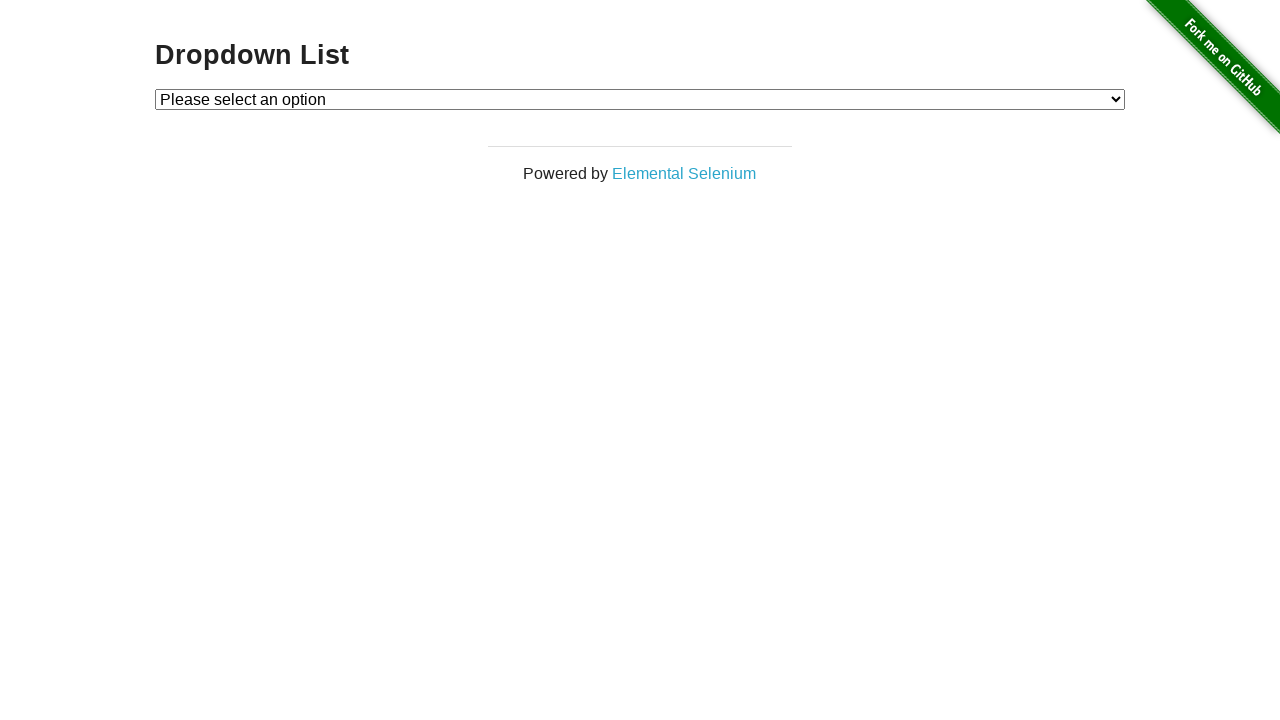

Selected dropdown option by index 2 (Option 2) on #dropdown
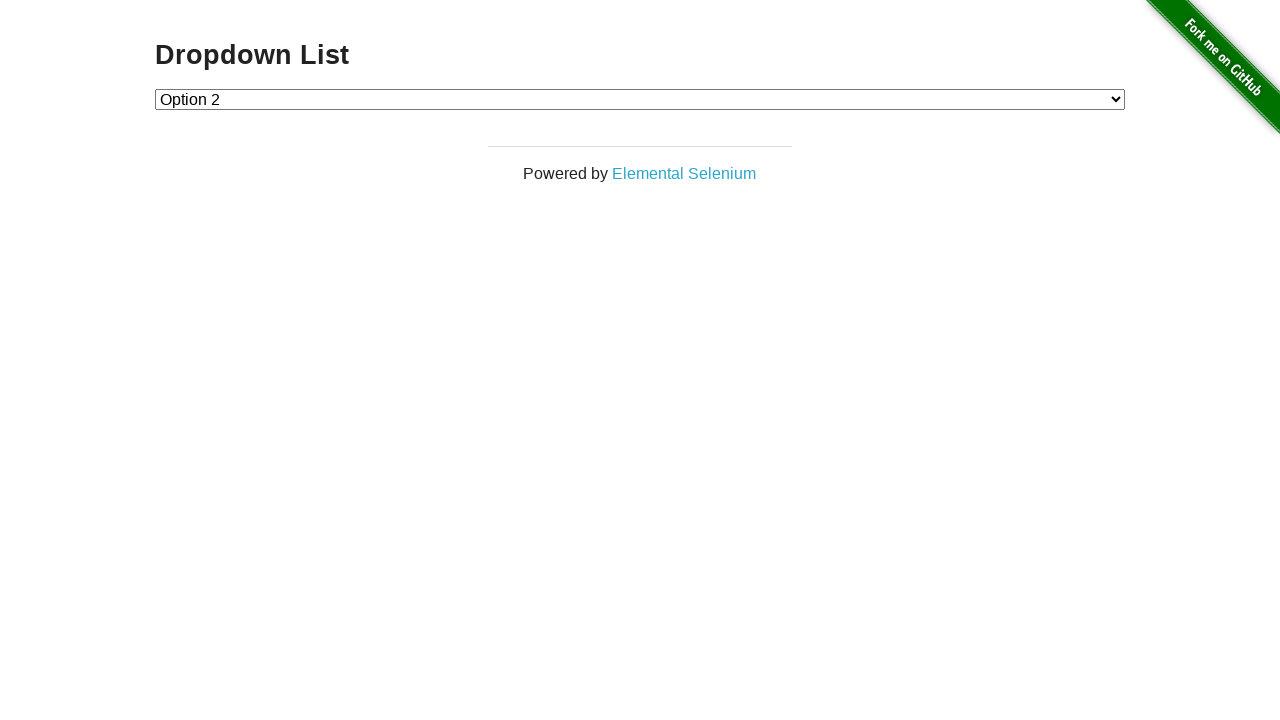

Selected dropdown option by value '1' (Option 1) on #dropdown
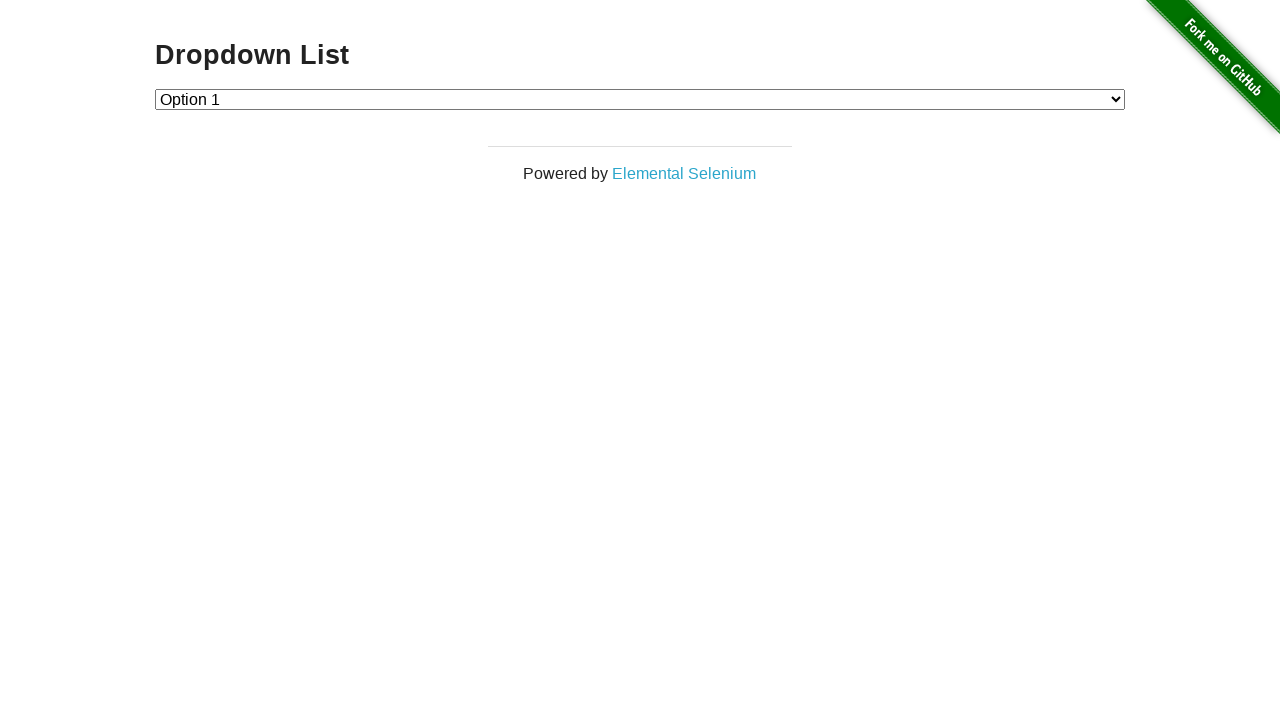

Selected dropdown option by visible text 'Option 2' on #dropdown
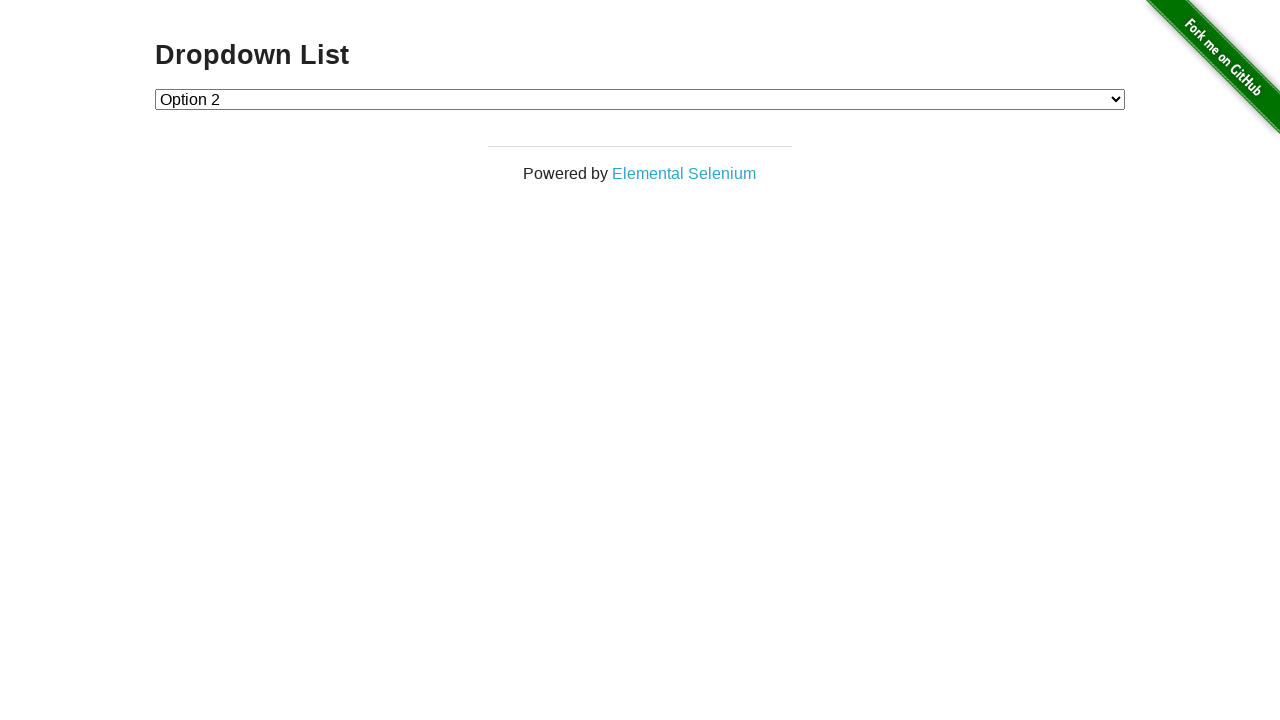

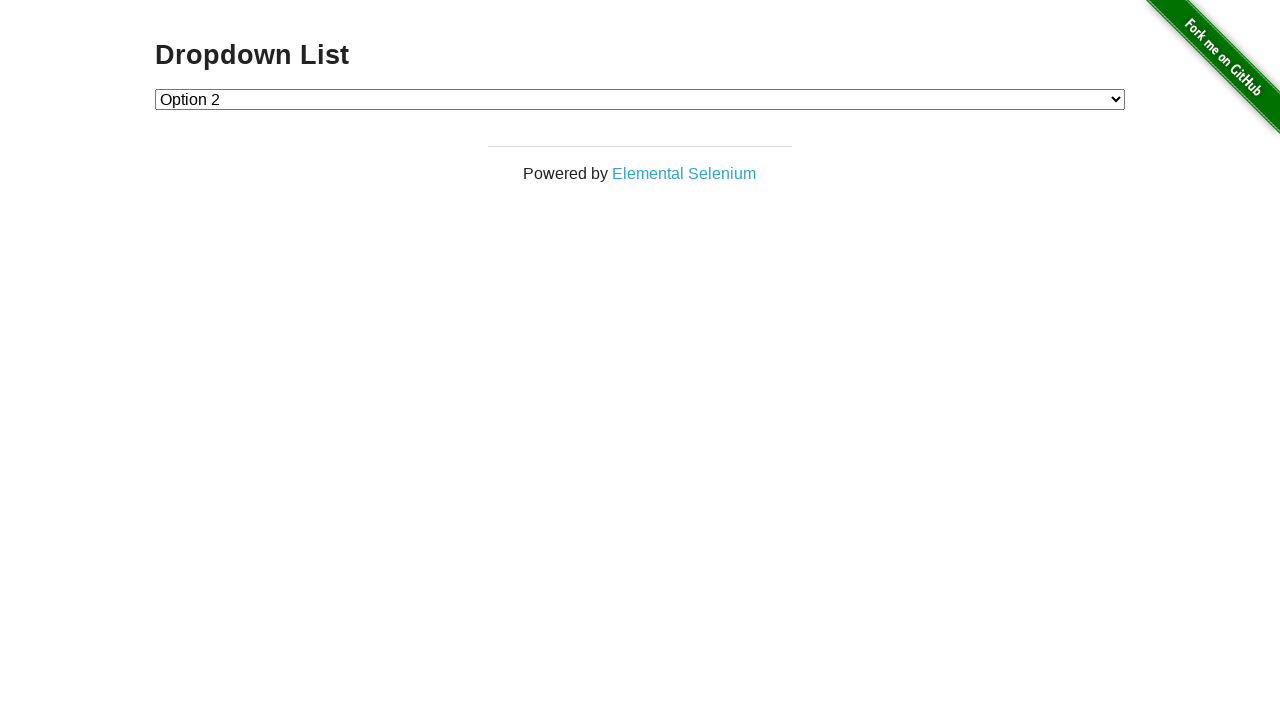